Opens the KeyBooks.ro bookstore website and verifies the page loads successfully

Starting URL: https://keybooks.ro/

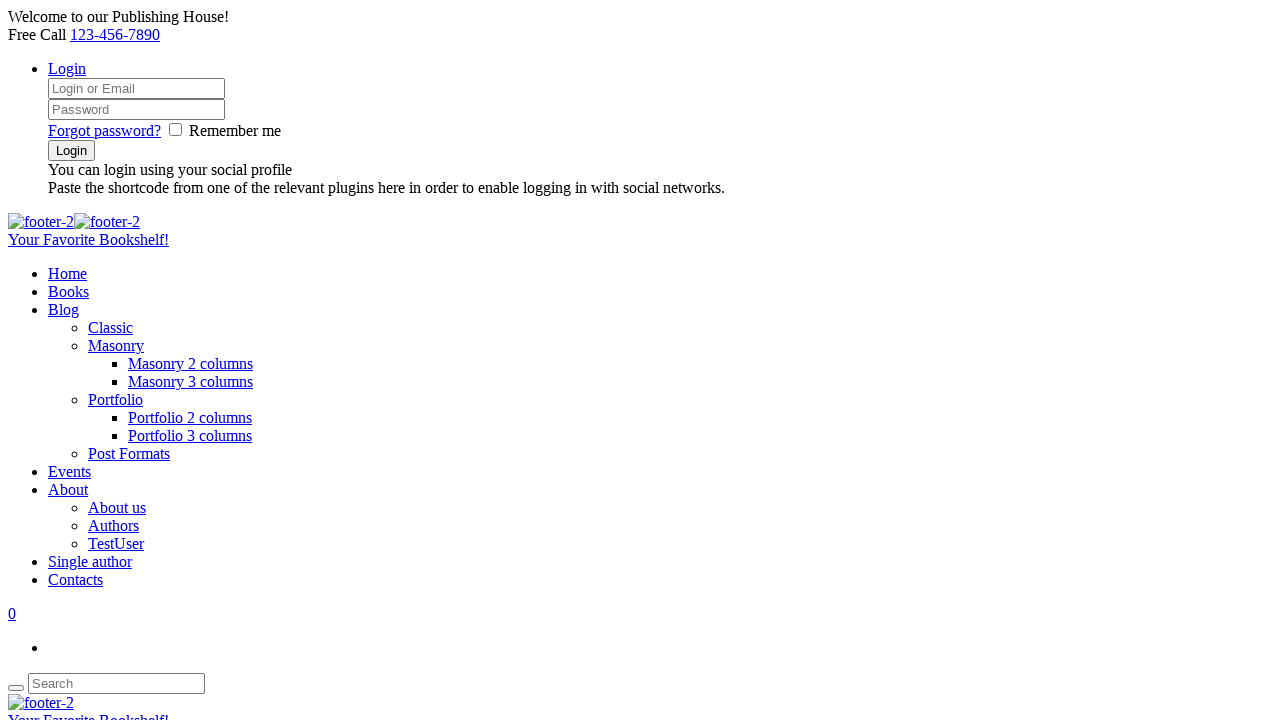

Navigated to KeyBooks.ro bookstore website
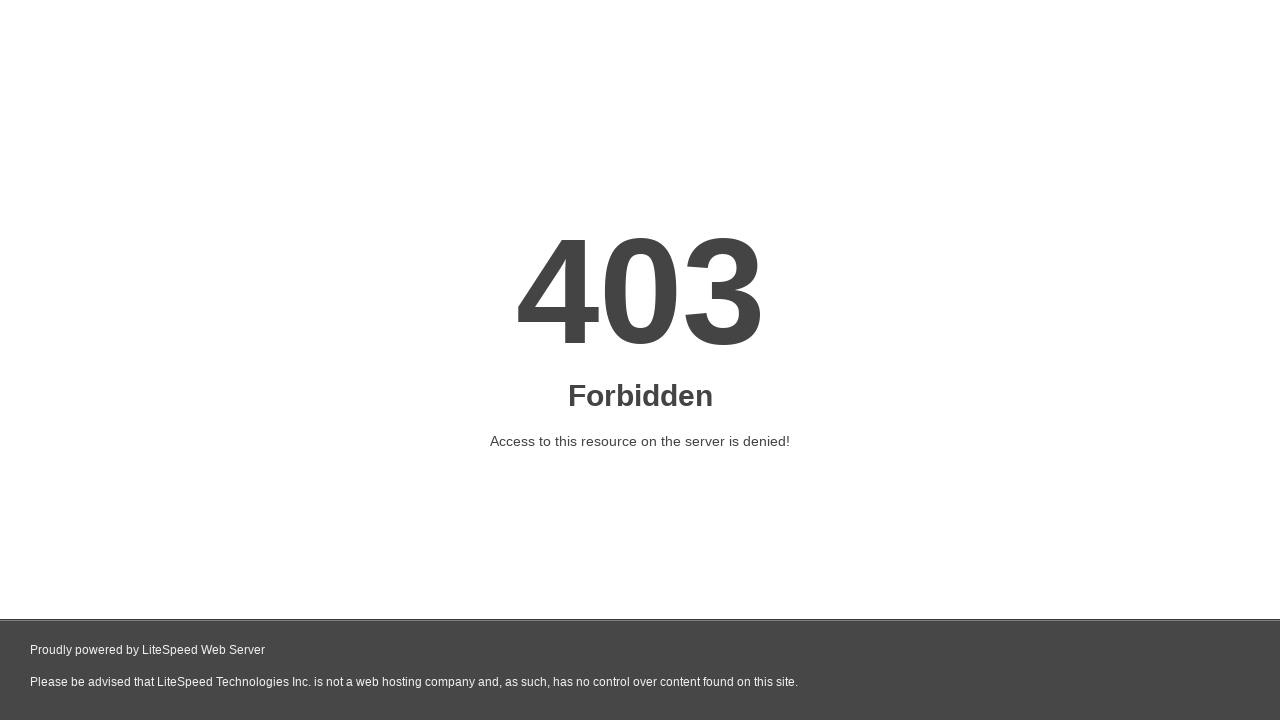

Page DOM content fully loaded
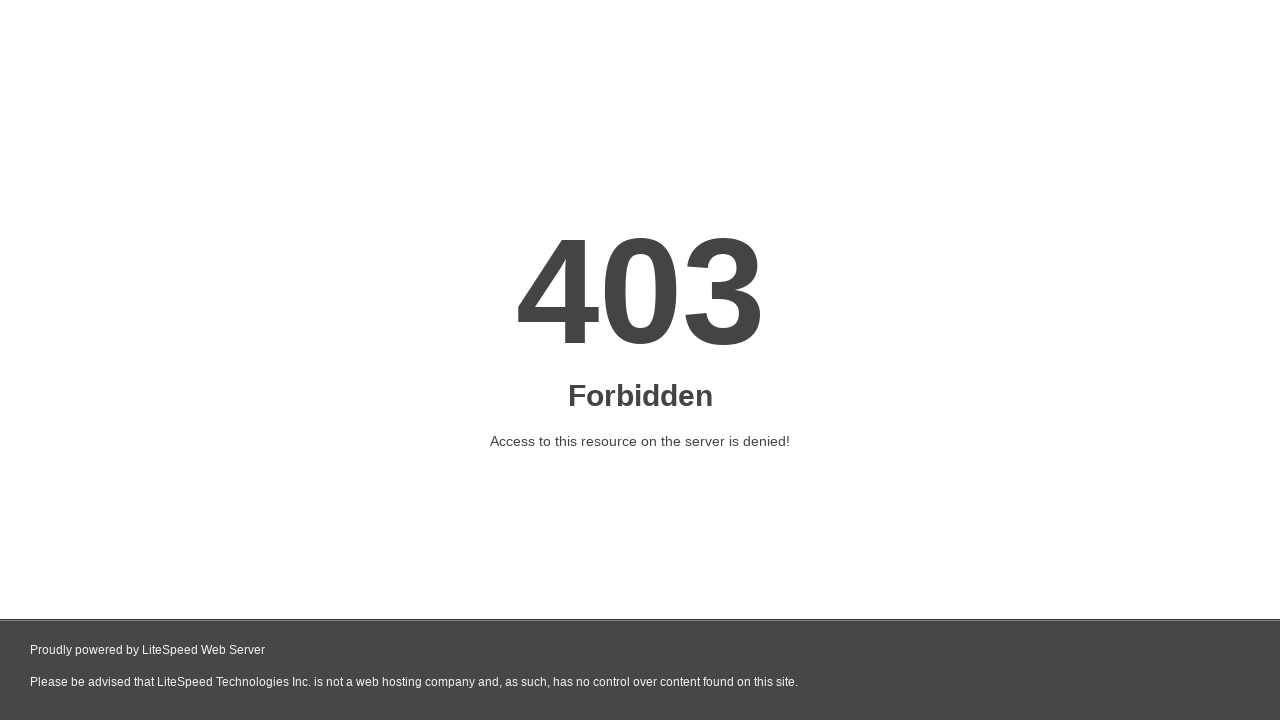

Verified page URL is https://keybooks.ro/
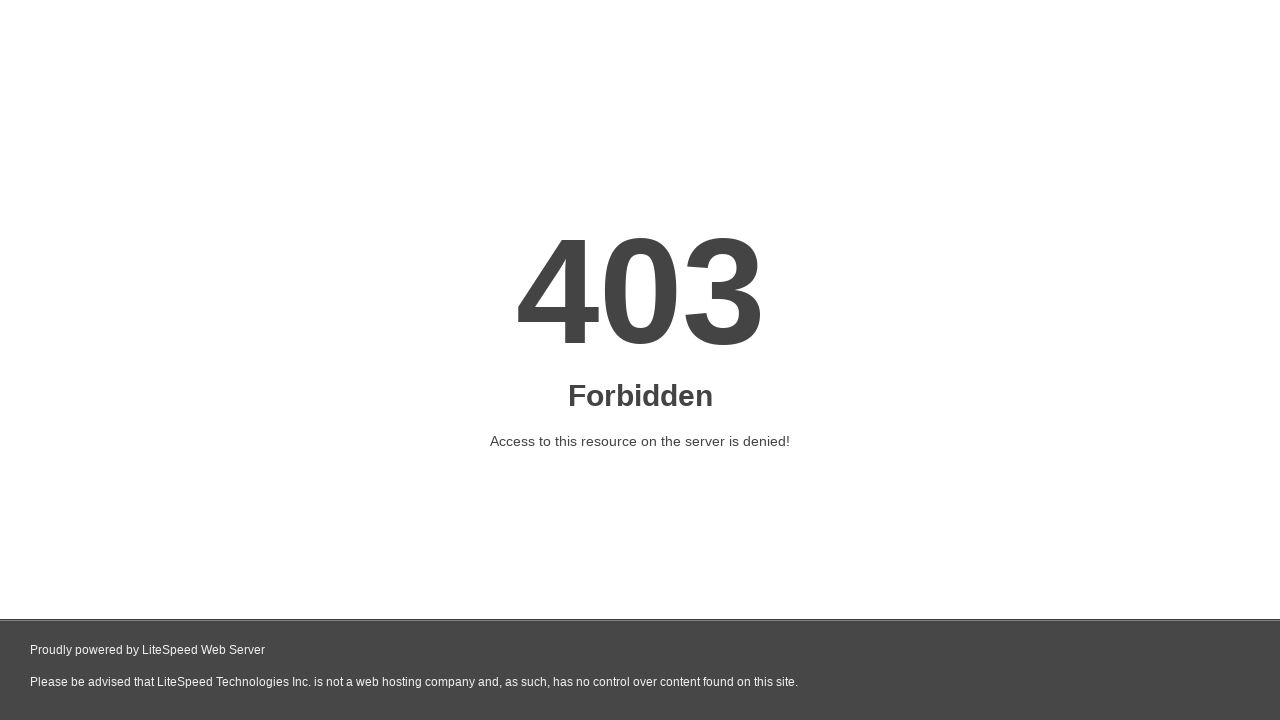

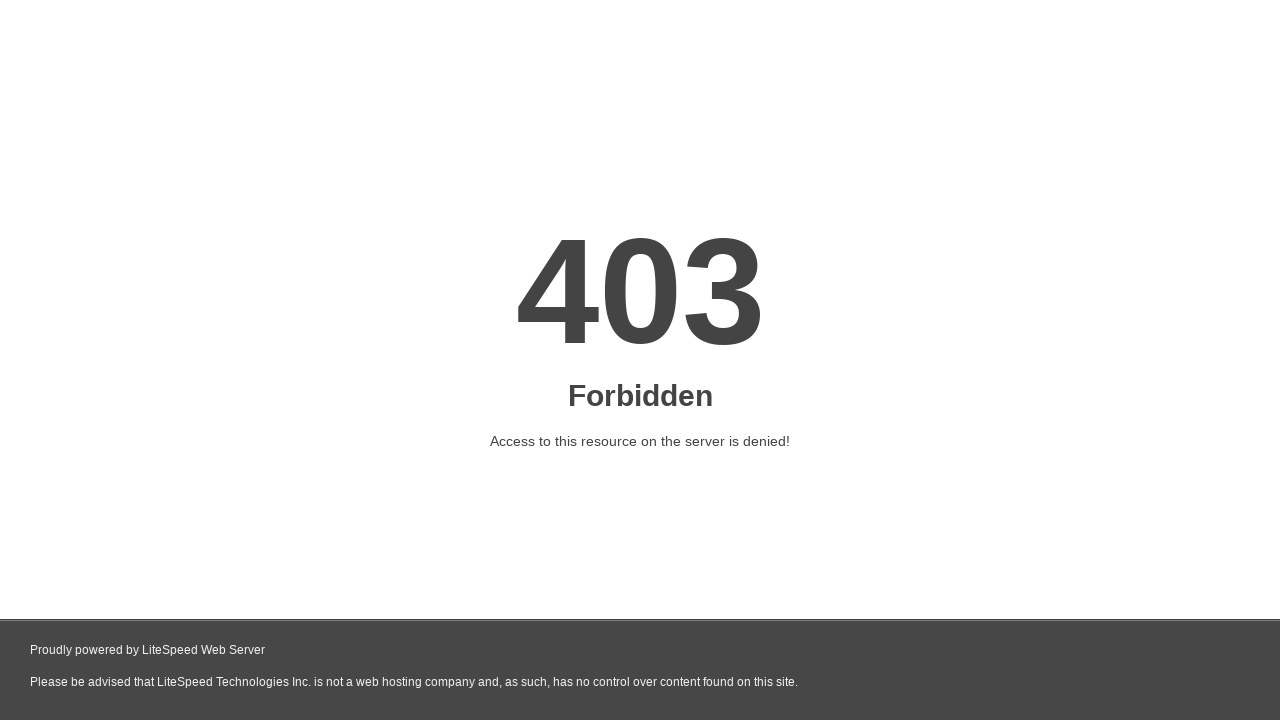